Tests that news items are displayed on the Gündem page by checking for article elements

Starting URL: https://egundem.com/gundem

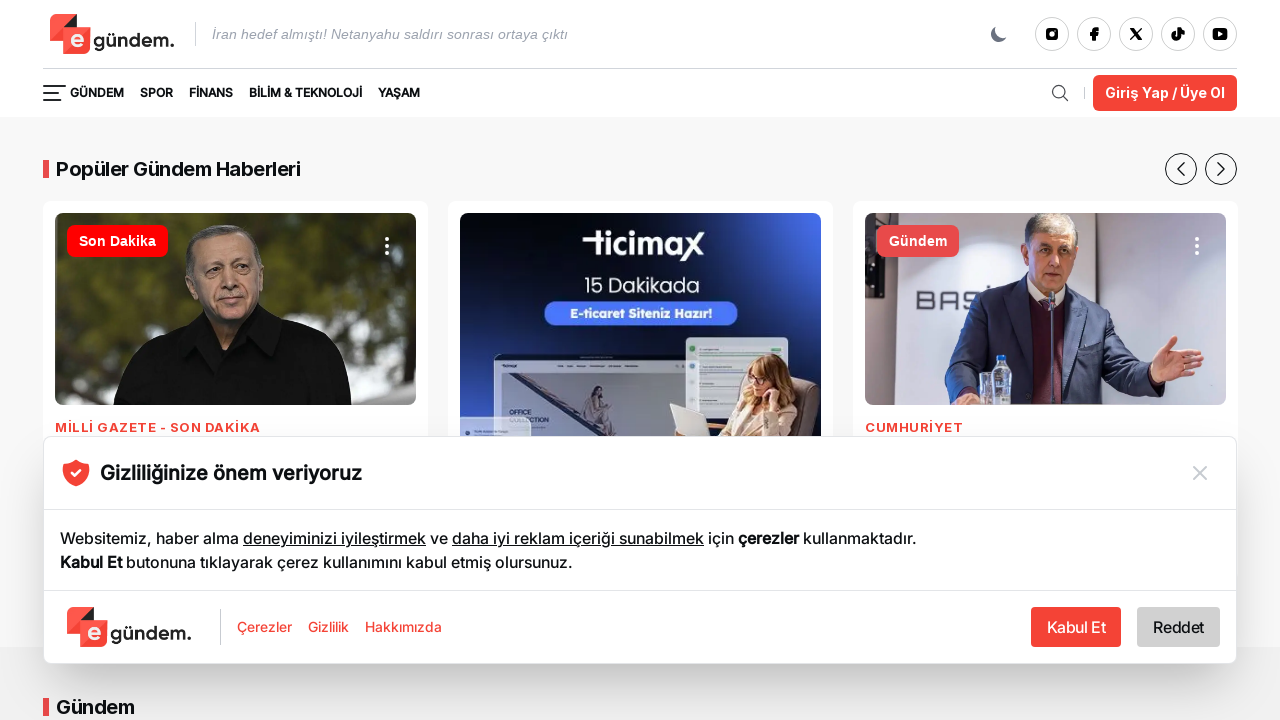

Waited for news article links to load on Gündem page
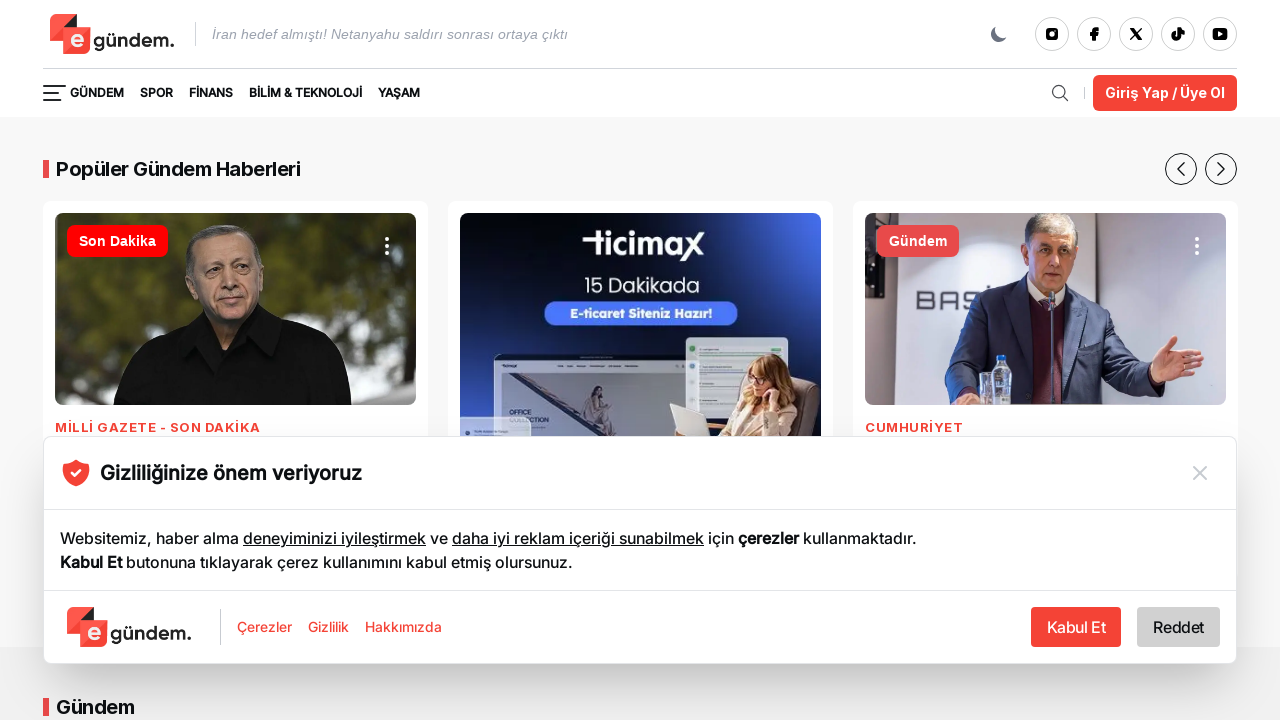

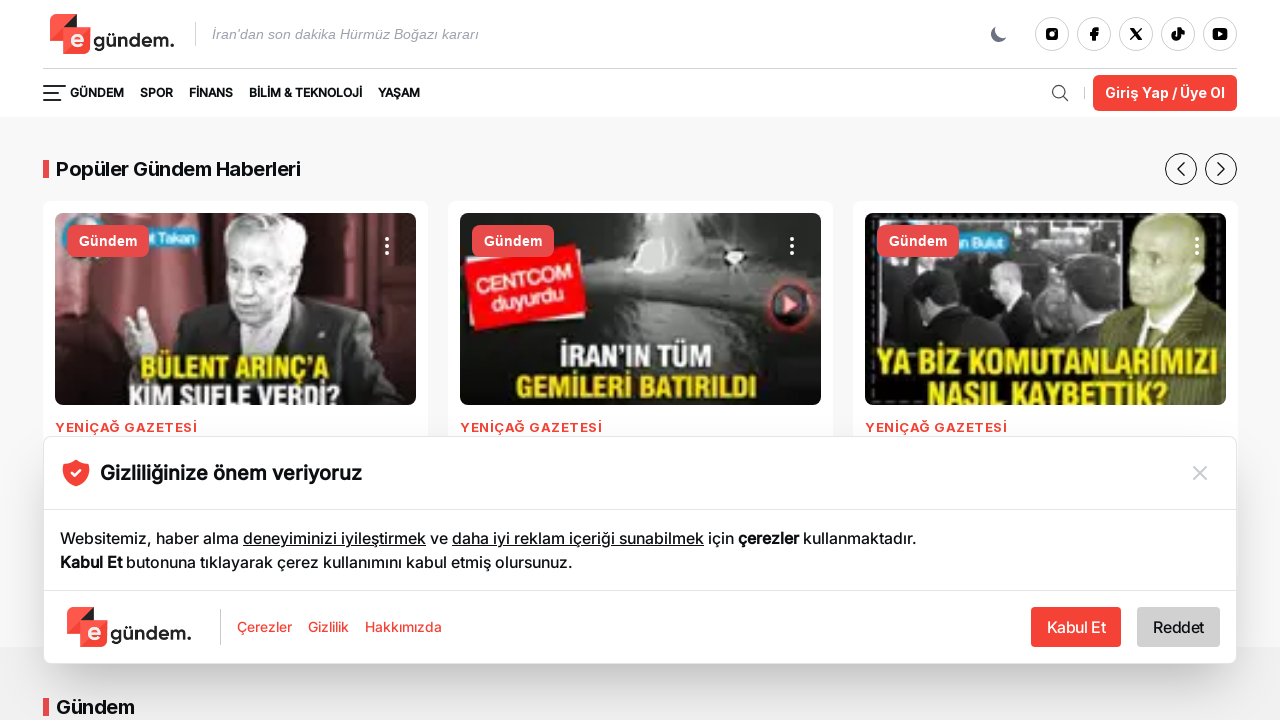